Navigates to Playwright documentation site and opens a popup window to Bing (different domain), then waits for pages to load.

Starting URL: https://playwright.dev/

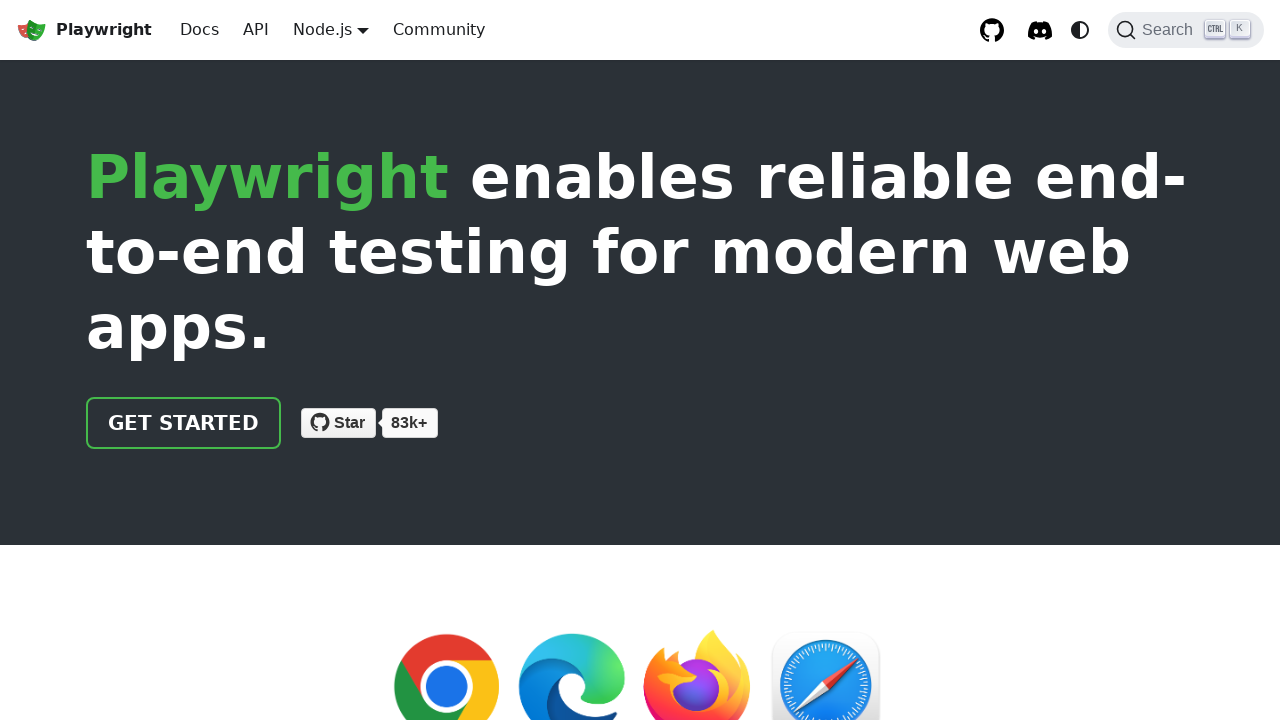

Opened popup window to Bing (different domain)
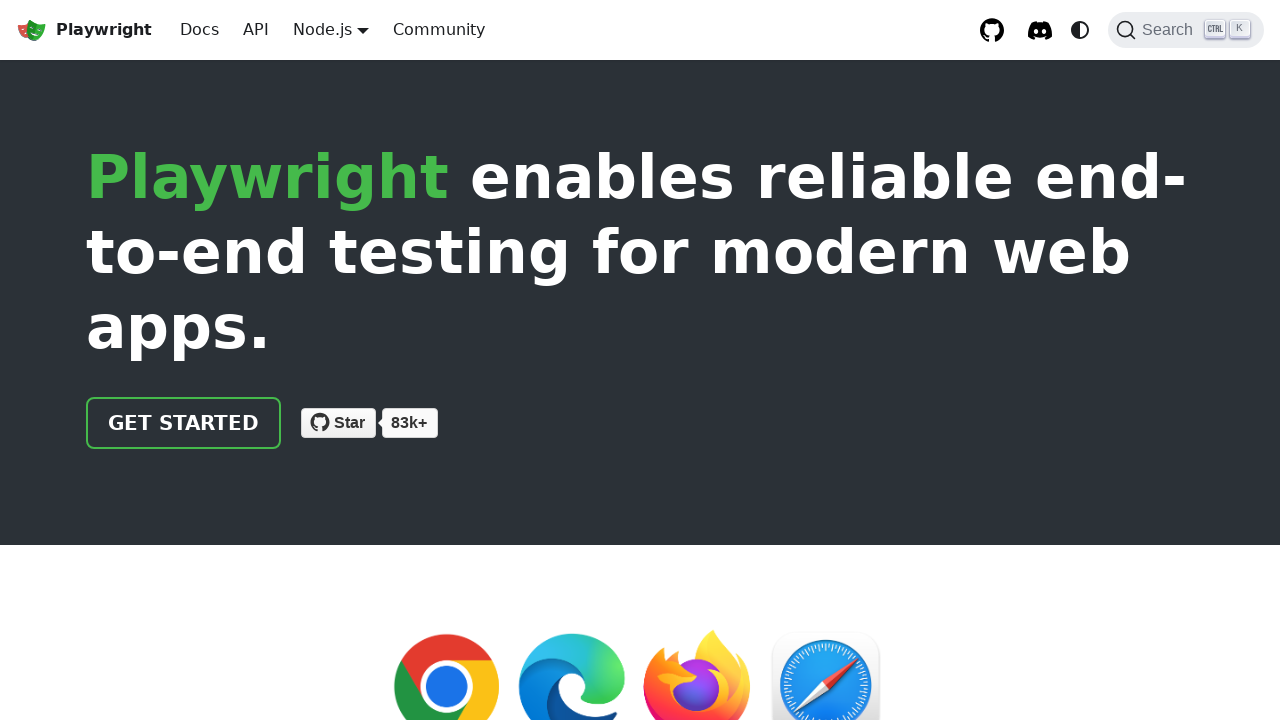

Popup page object captured
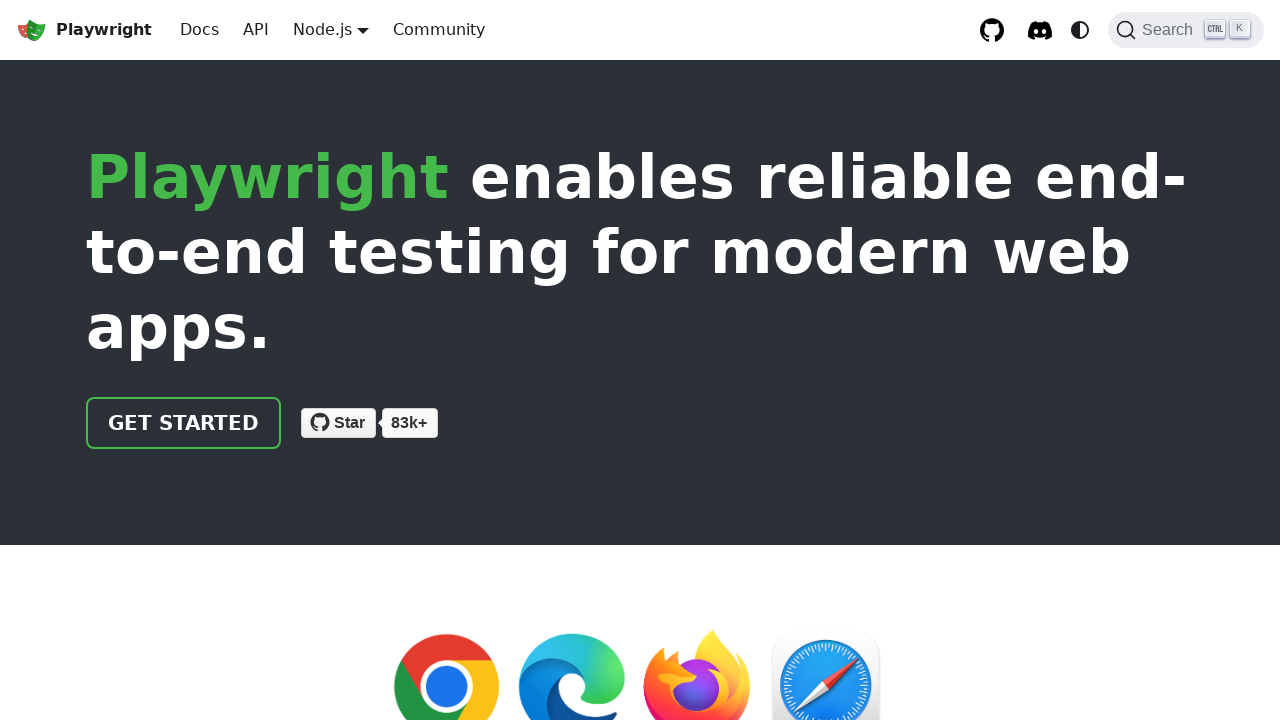

Popup page finished loading
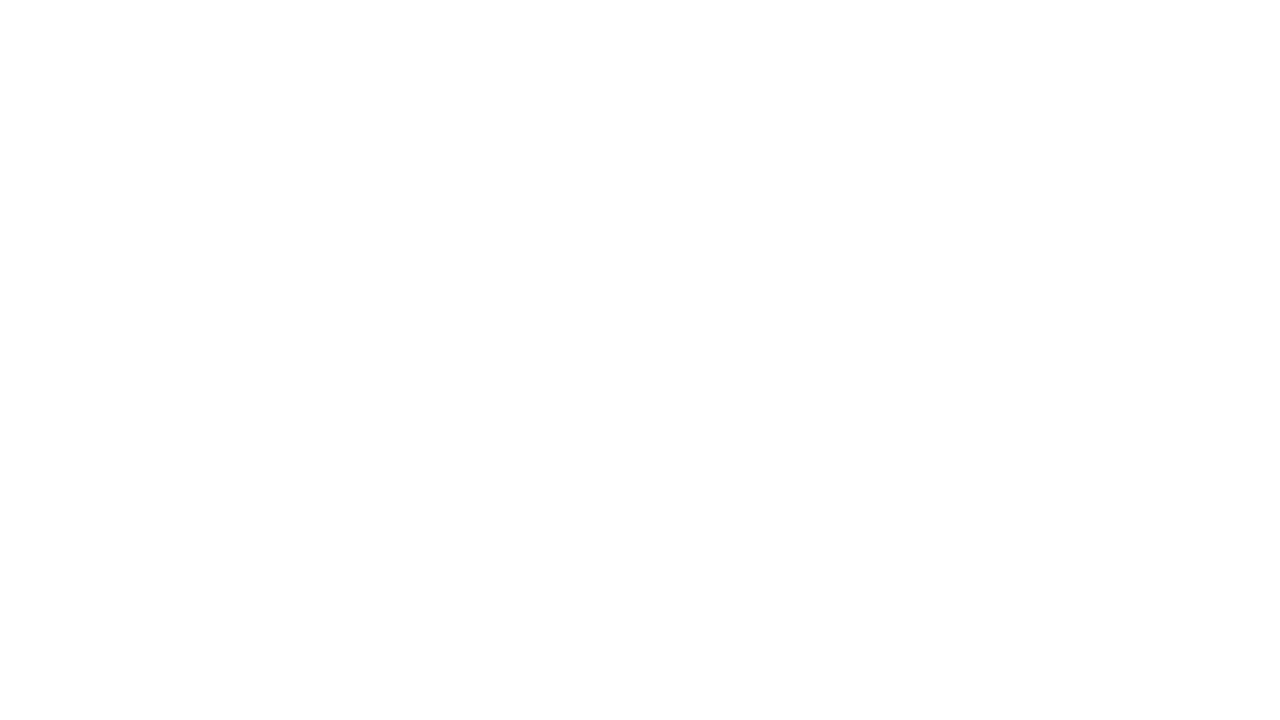

Playwright documentation page body element is present
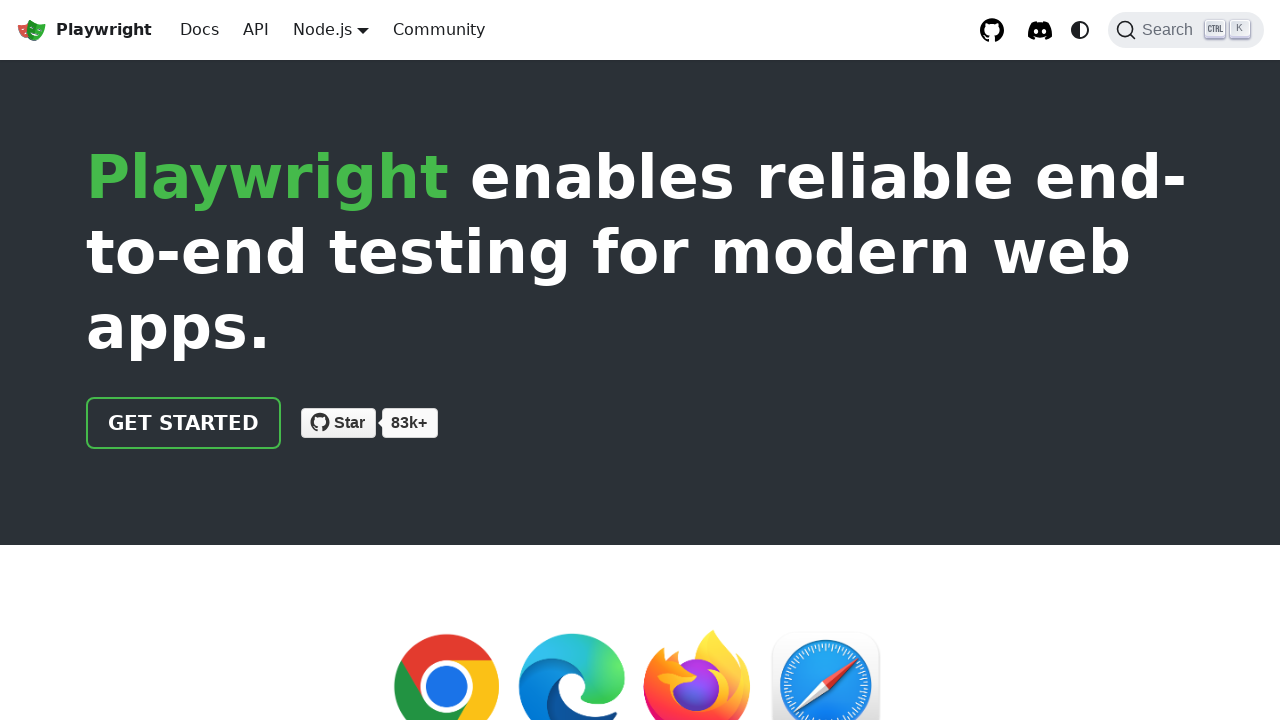

Bing popup page body element is present
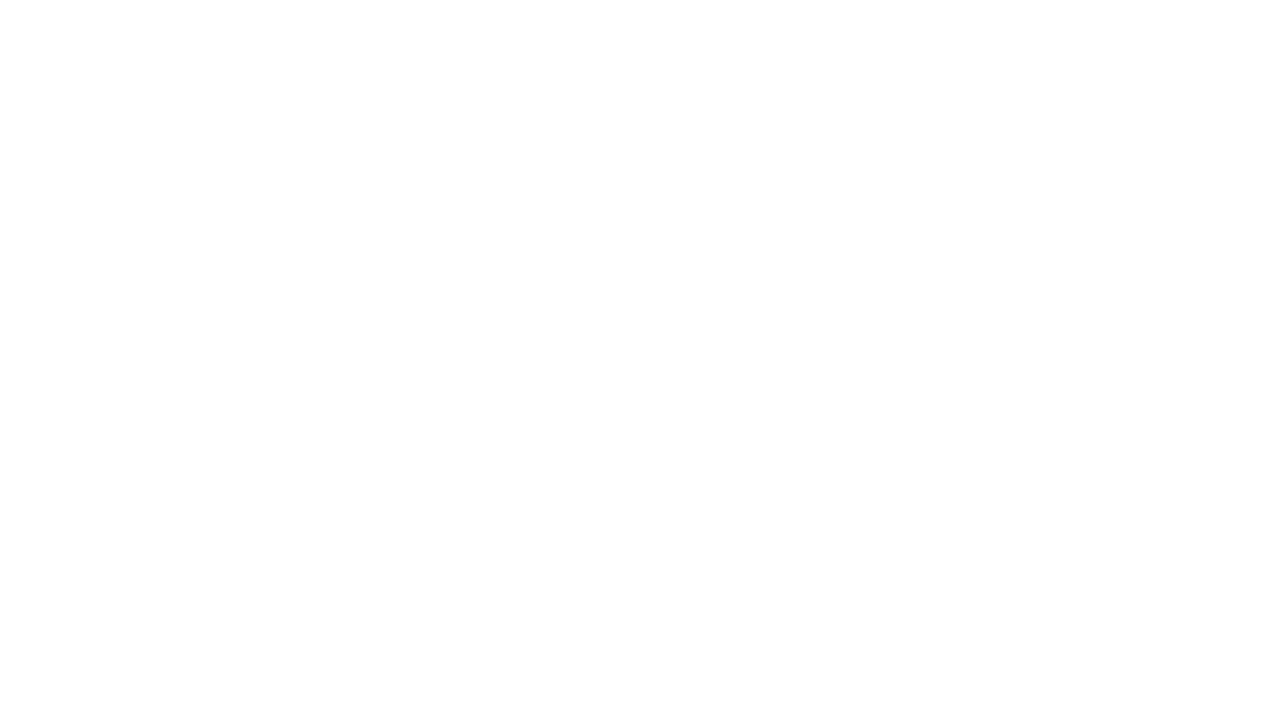

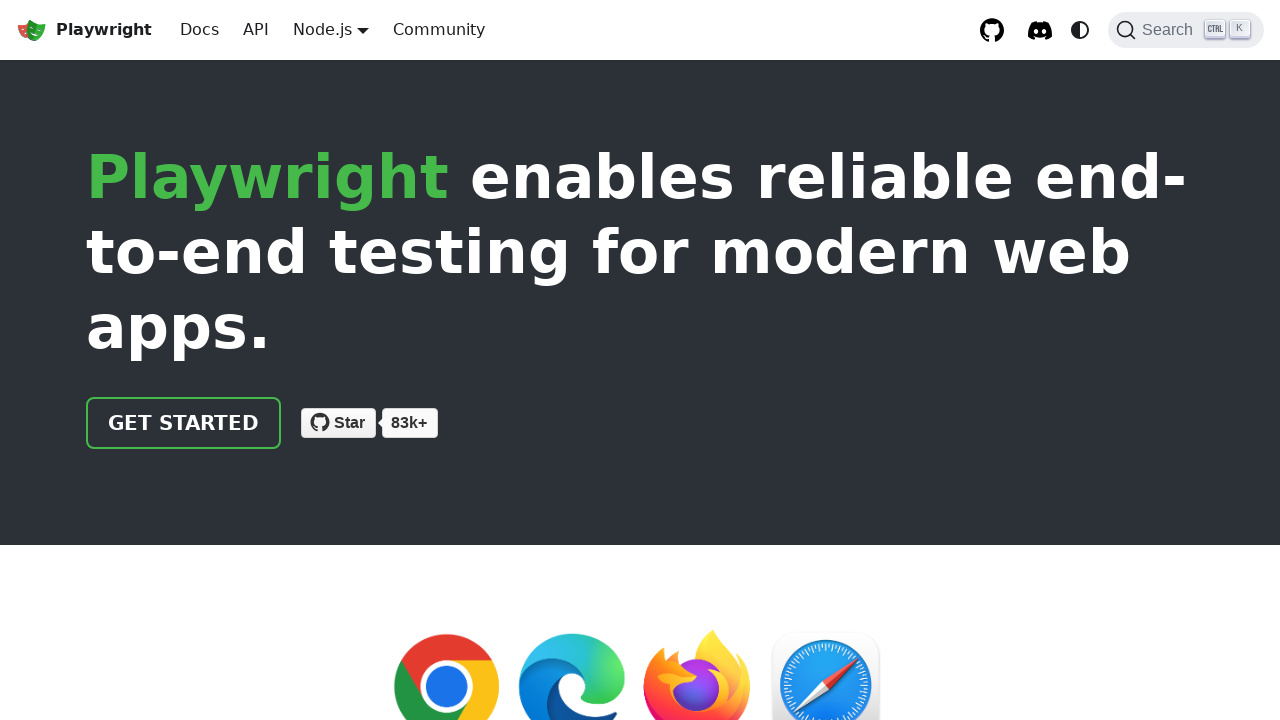